Tests email validation by entering an invalid email format and submitting the form to verify error styling appears

Starting URL: https://demoqa.com/text-box

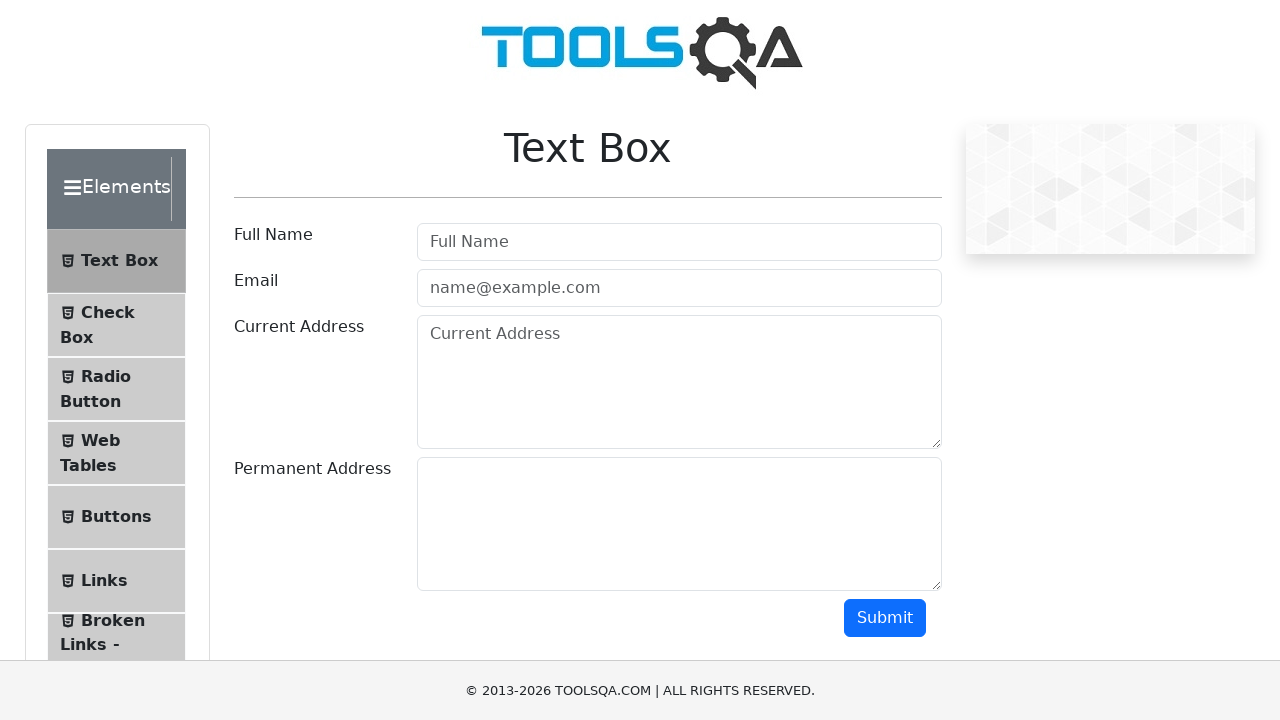

Filled email field with invalid email format 'negativetest' on #userEmail
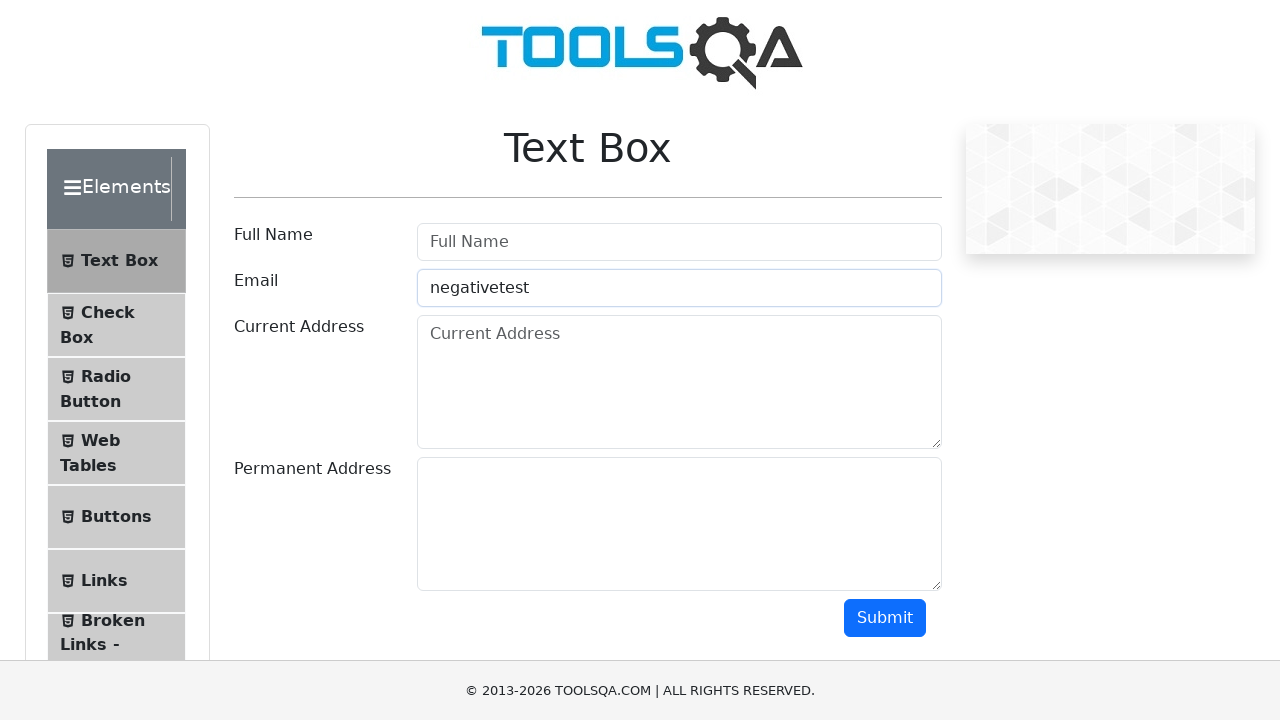

Scrolled down 500 pixels to reveal submit button
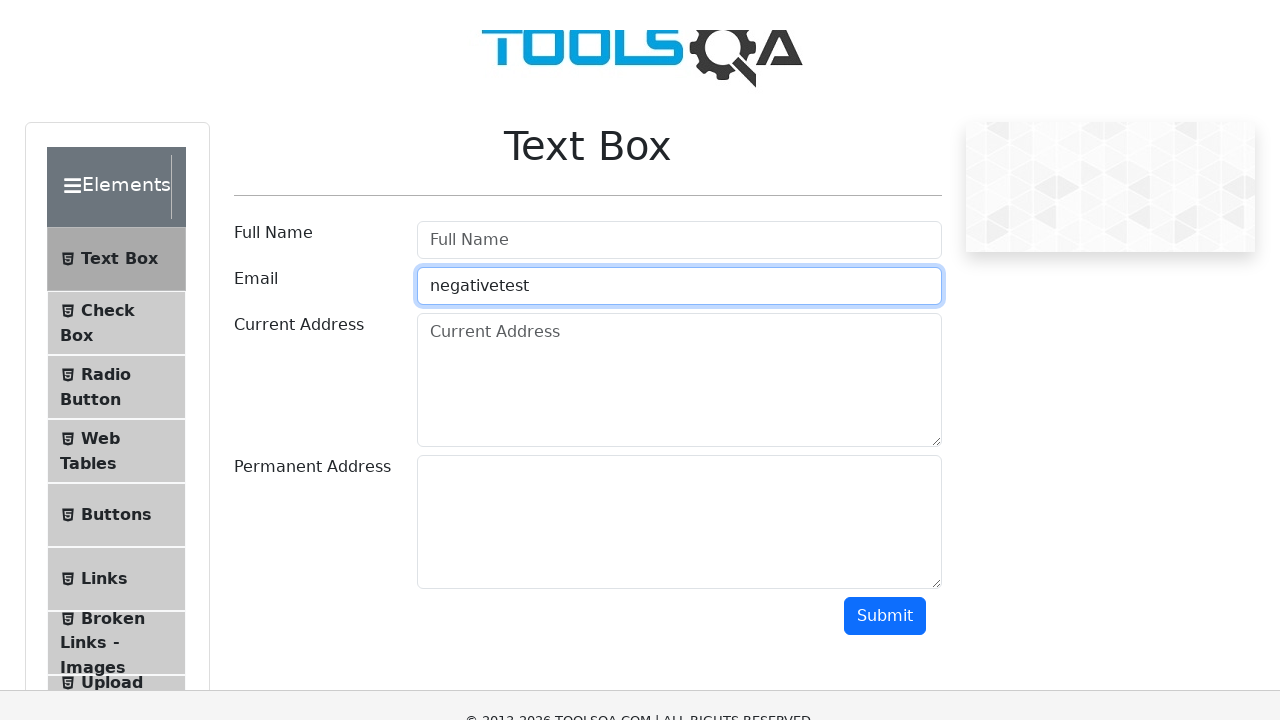

Clicked submit button to trigger form validation at (885, 118) on #submit
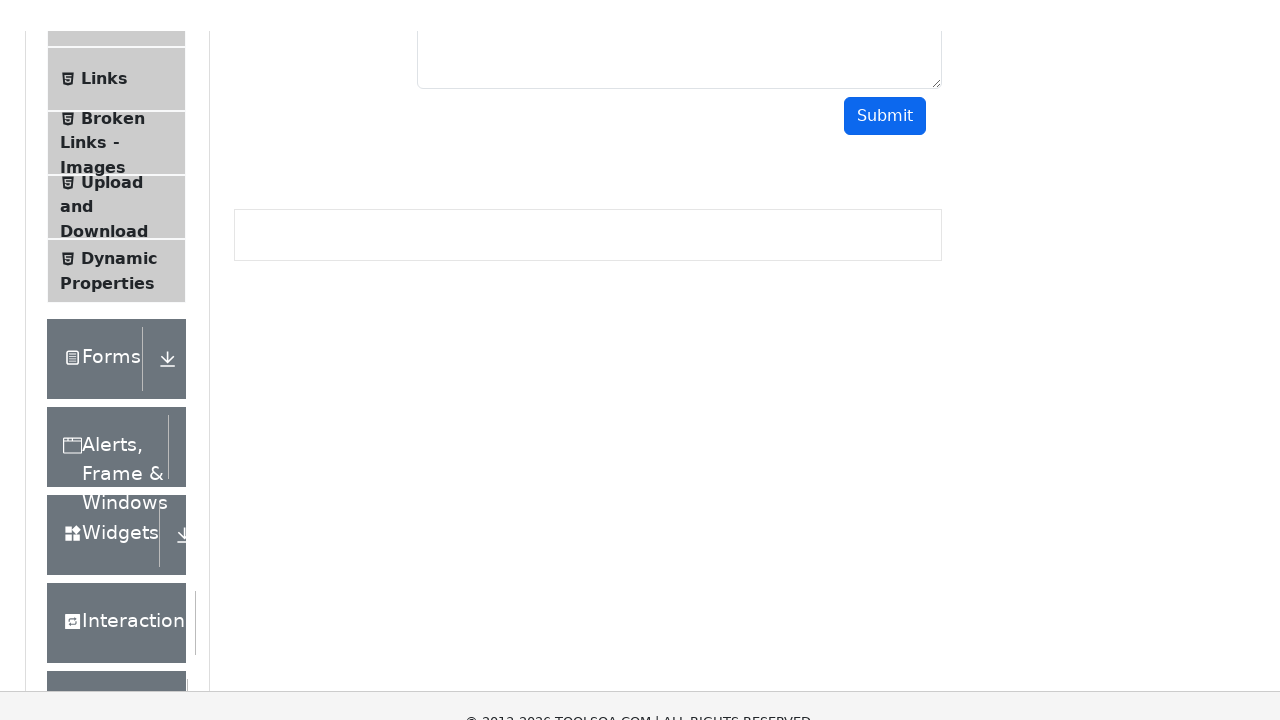

Waited 1 second for error styling to appear on invalid email field
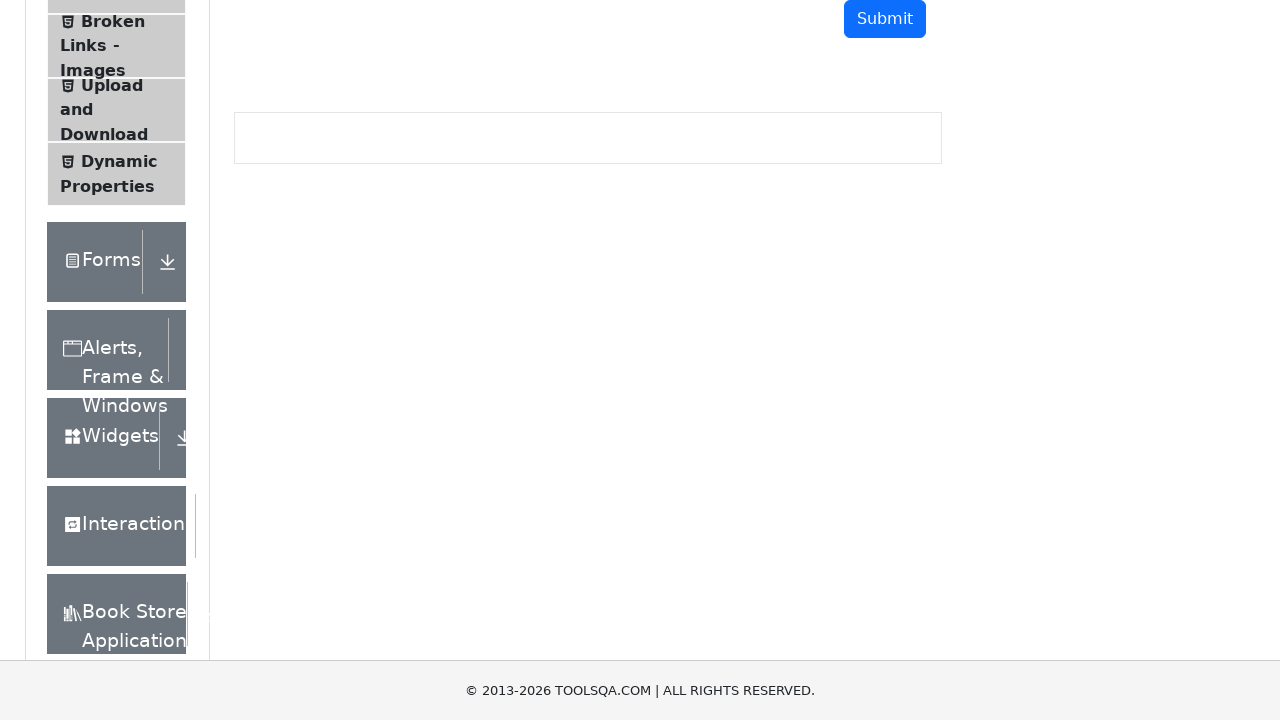

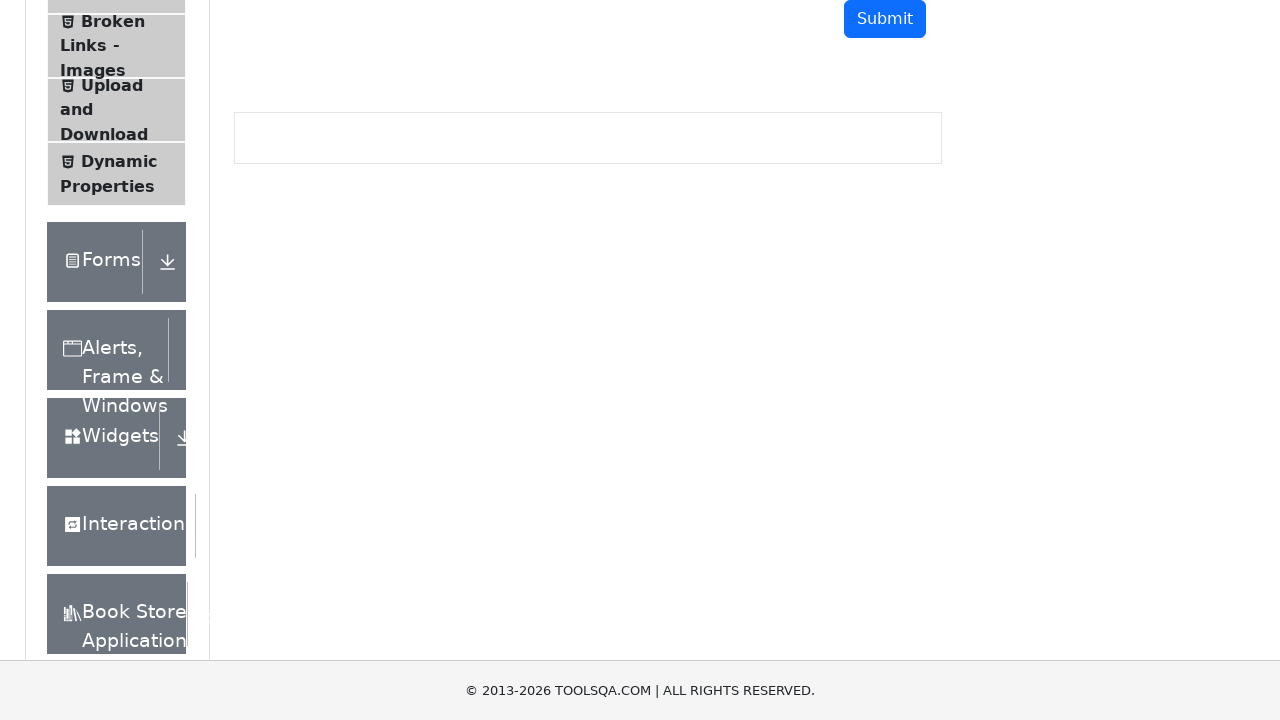